Tests window handling functionality by clicking a link to open a new window, verifying content in both windows, and switching between them

Starting URL: https://the-internet.herokuapp.com/windows

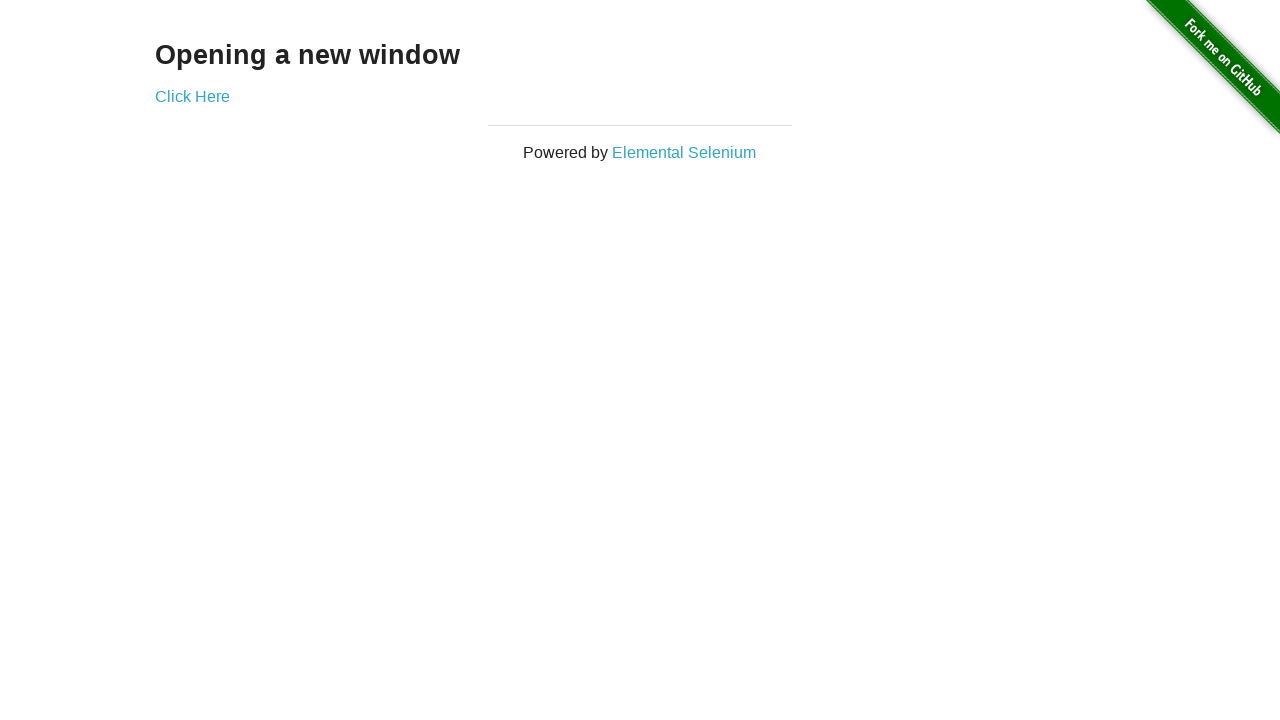

Retrieved main page heading text
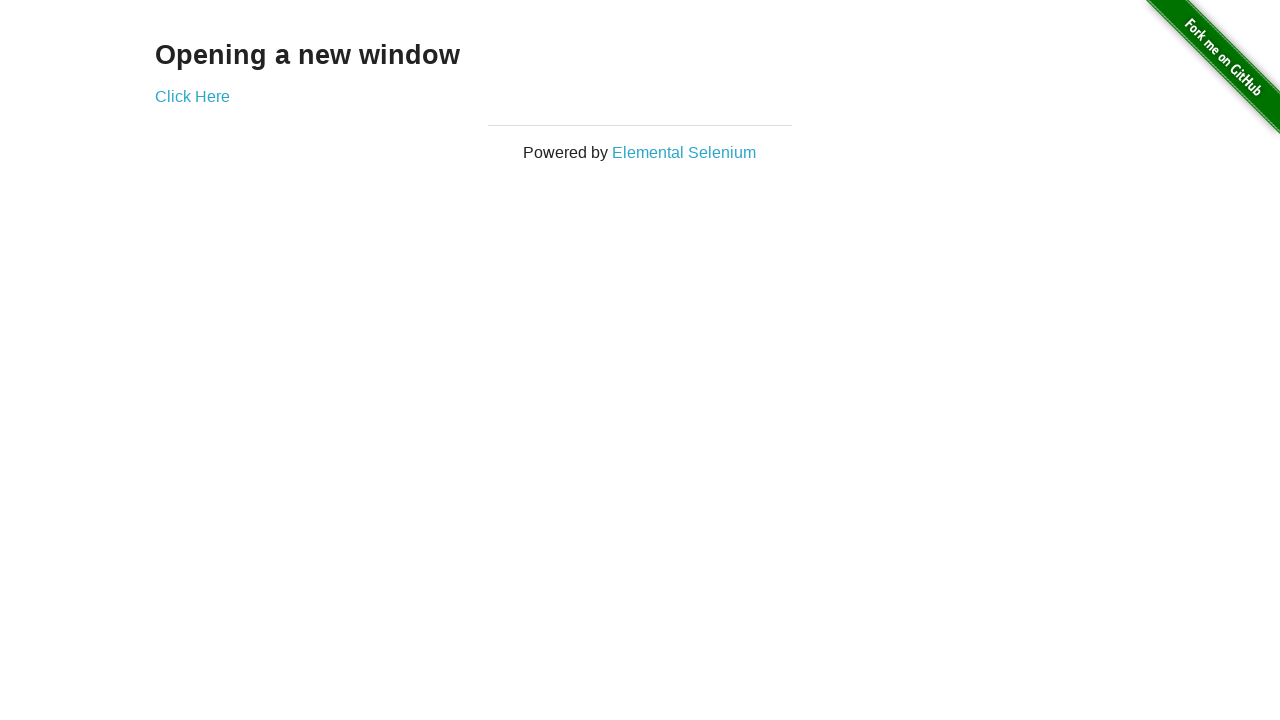

Verified main page heading is 'Opening a new window'
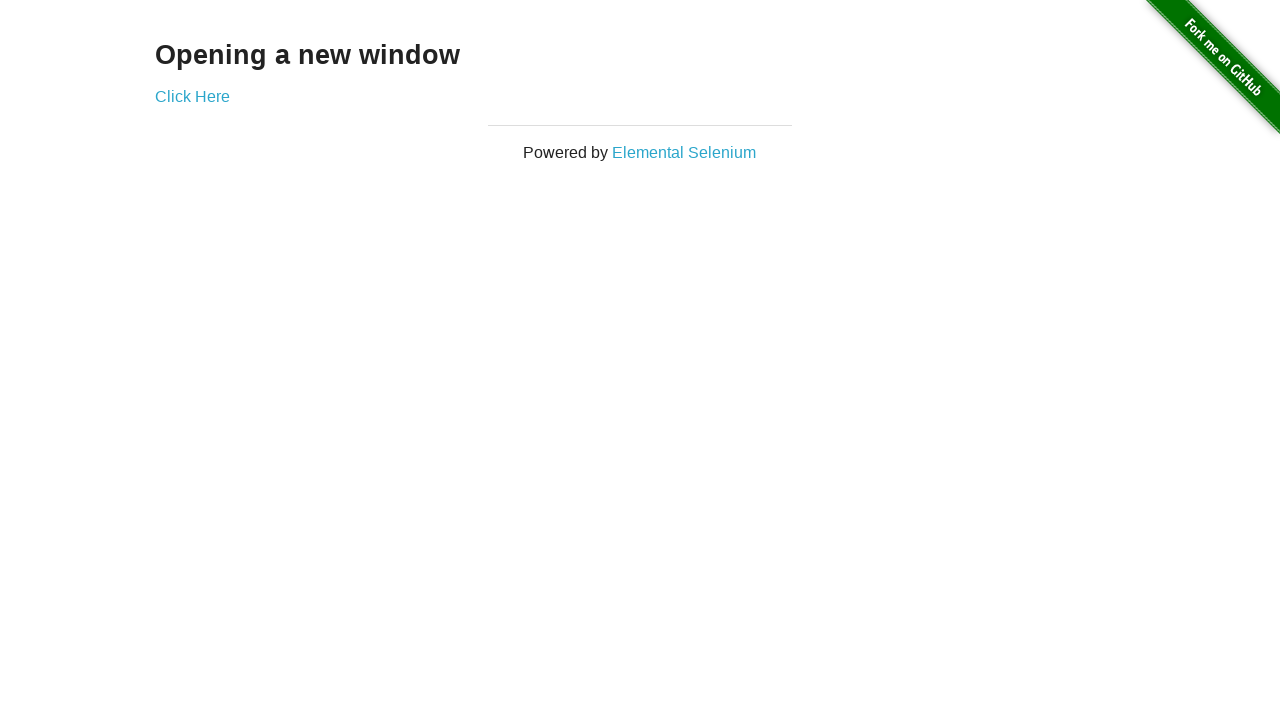

Verified main page title is 'The Internet'
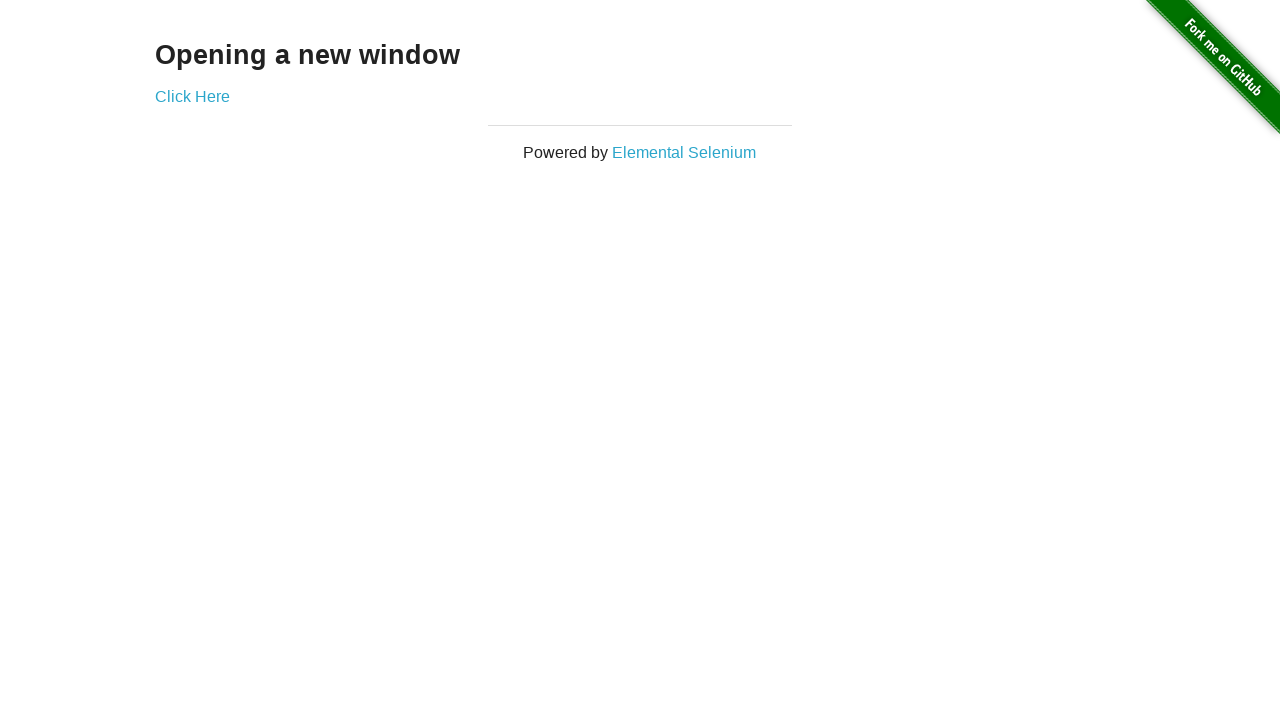

Clicked 'Click Here' link to open new window at (192, 96) on text='Click Here'
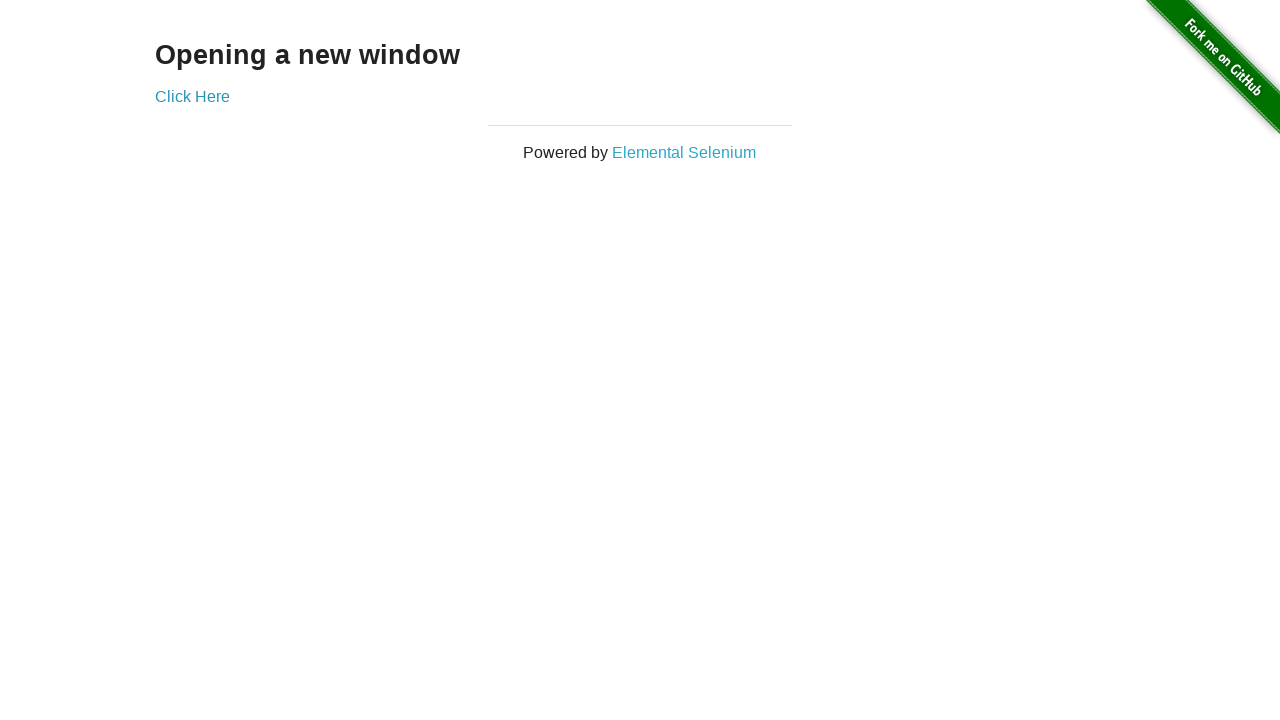

New window opened and captured
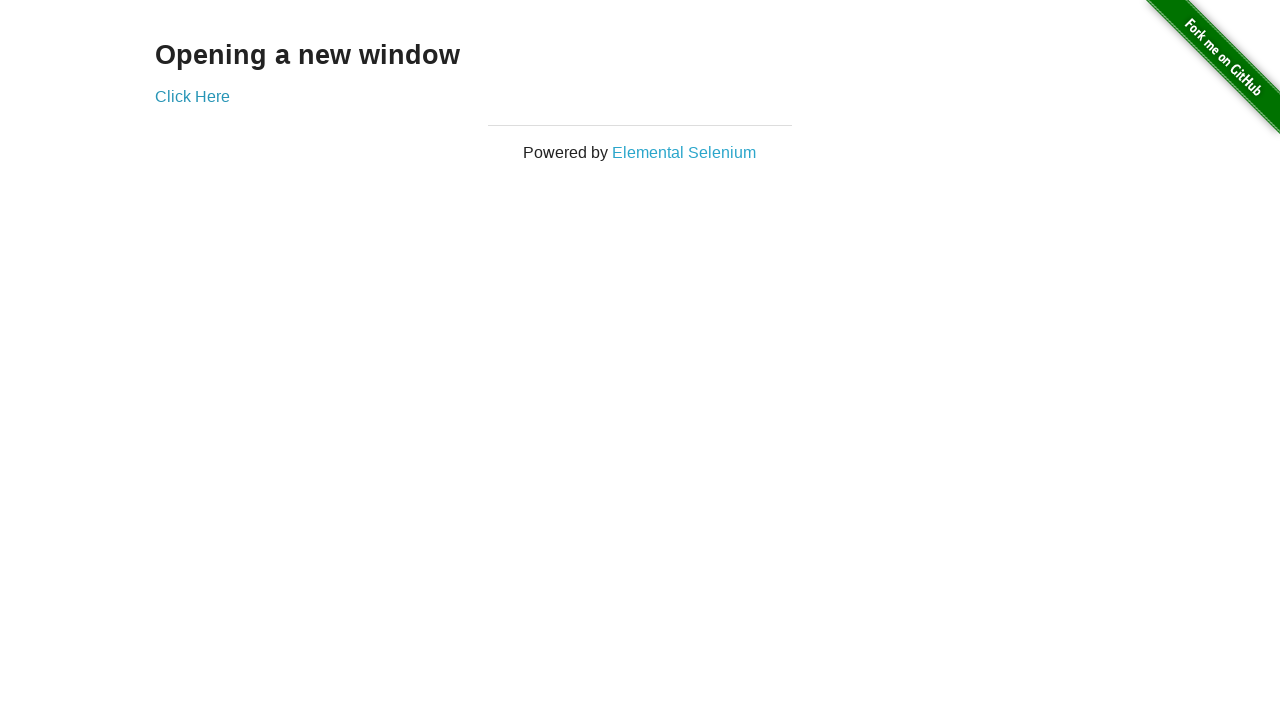

New page finished loading
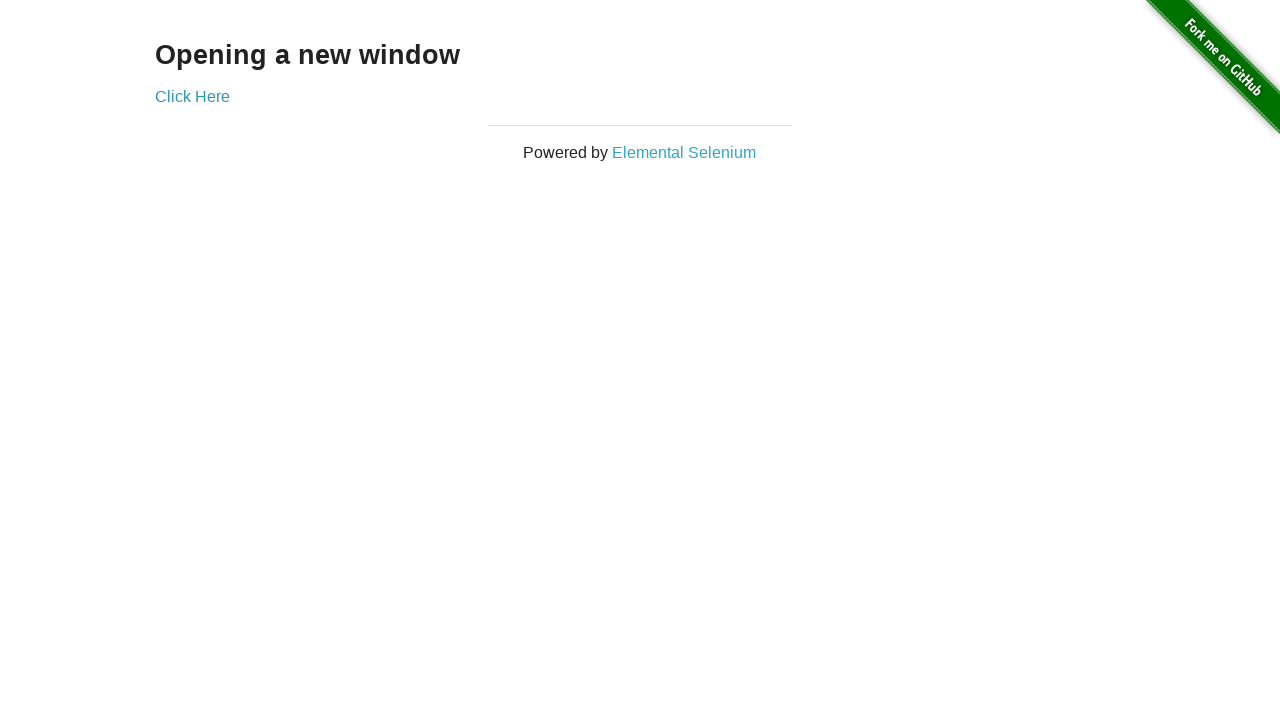

Verified new window title is 'New Window'
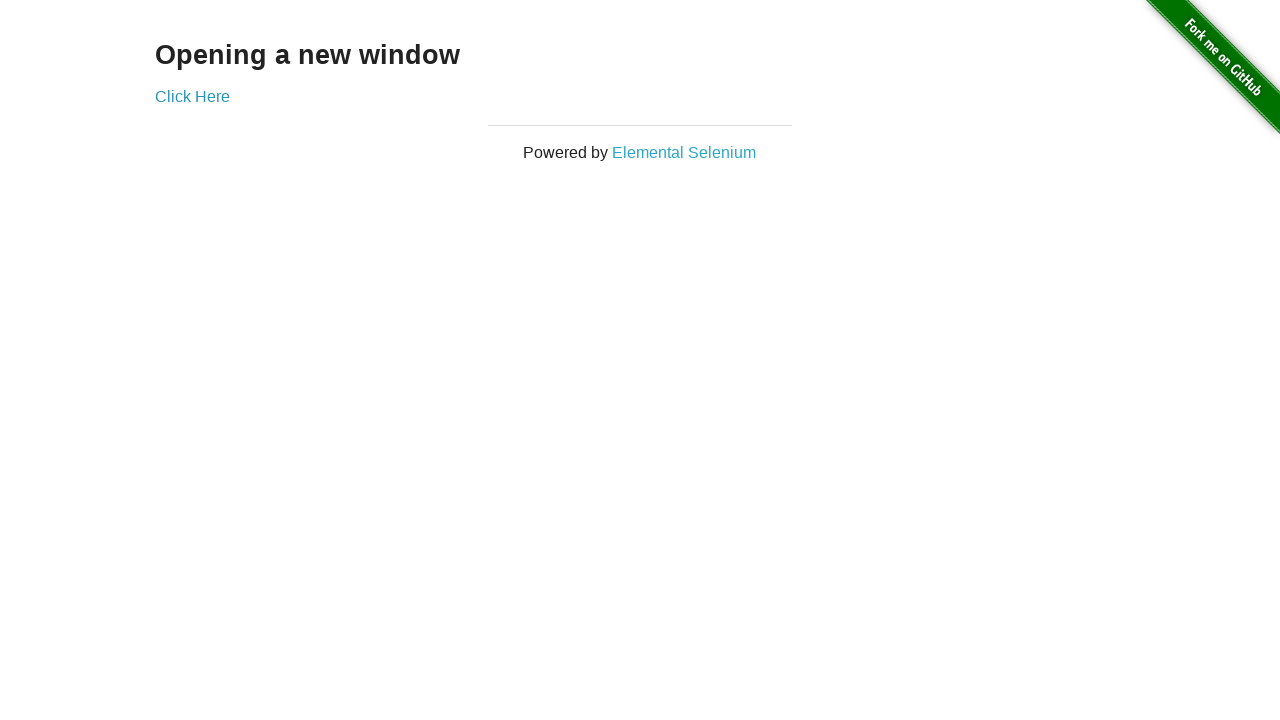

Retrieved new window heading text
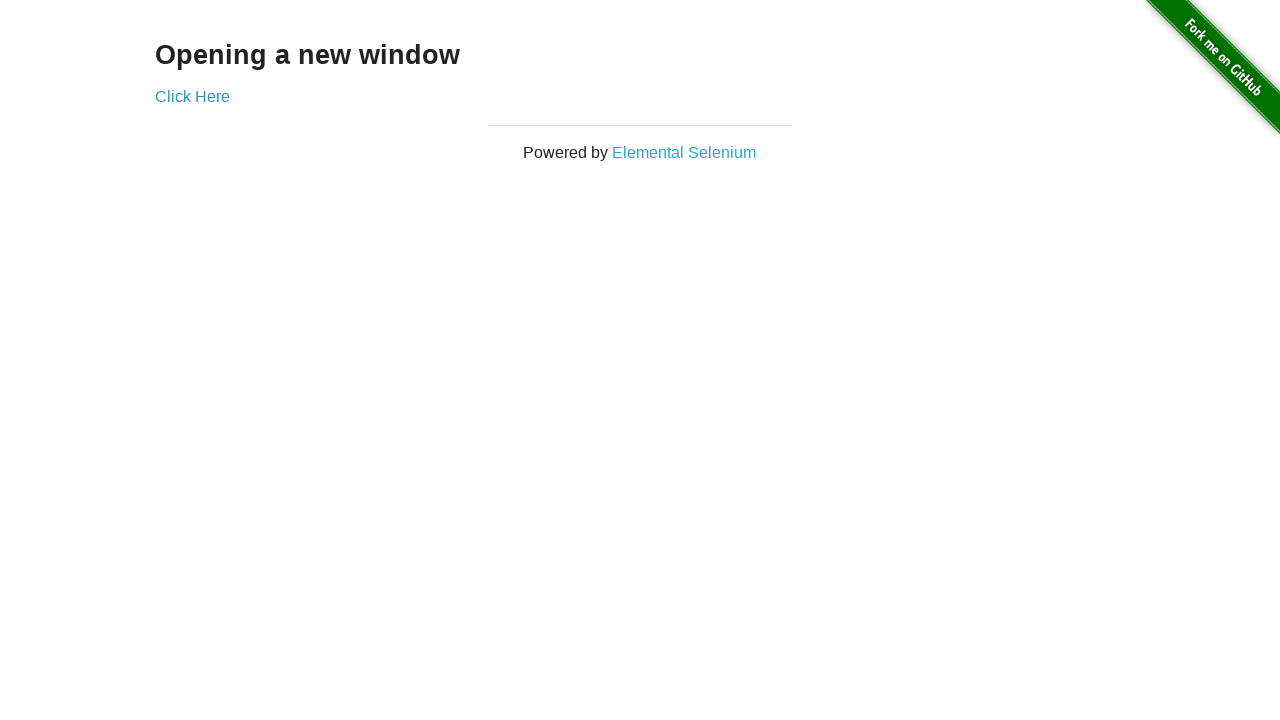

Verified new window heading is 'New Window'
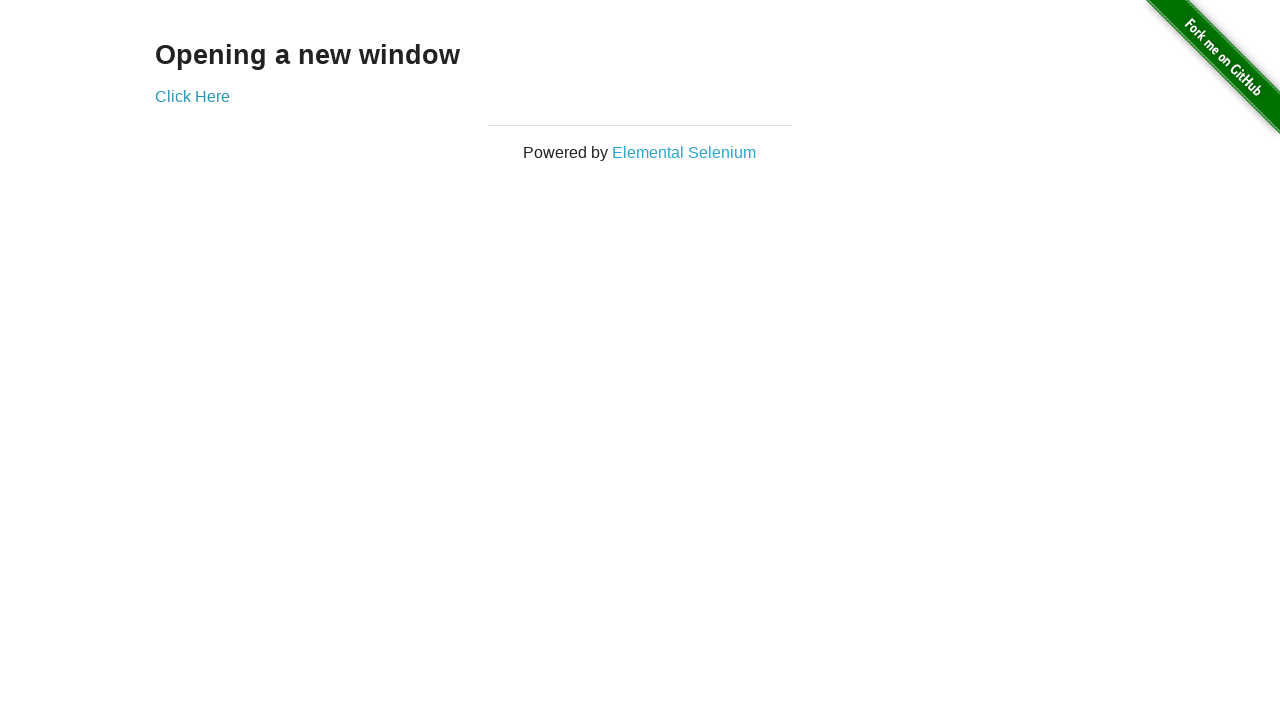

Verified original window title is still 'The Internet'
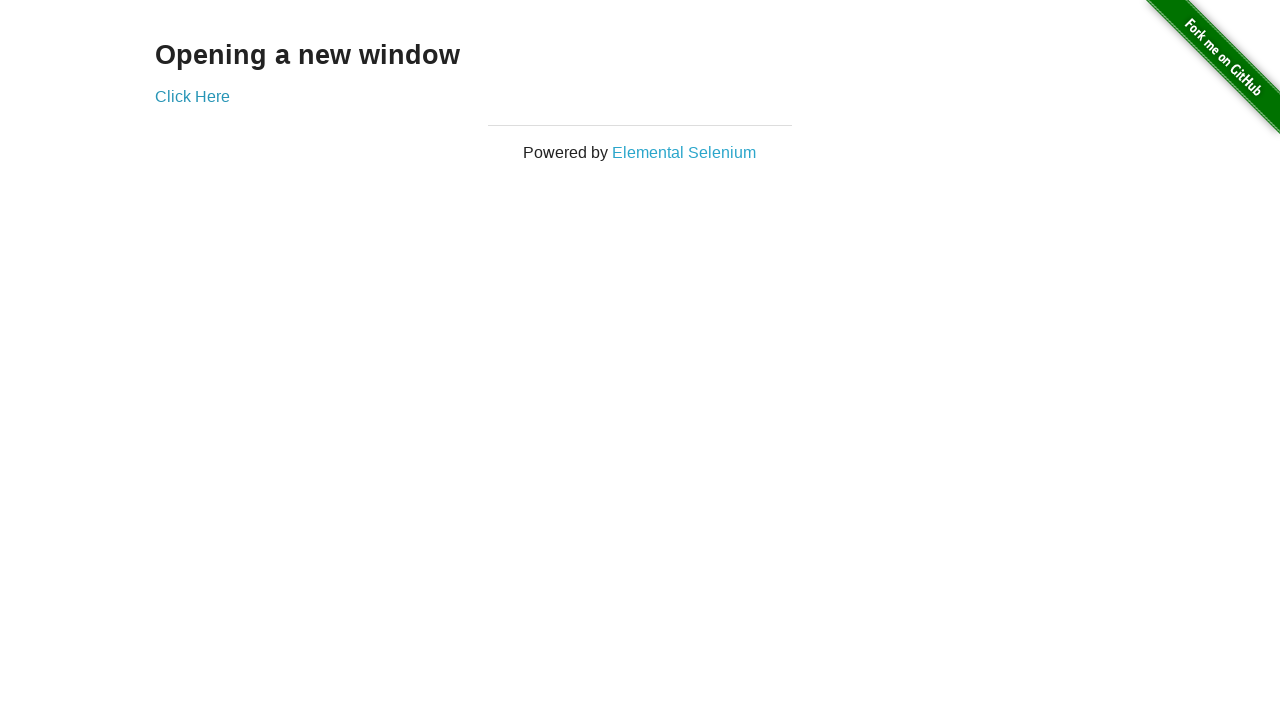

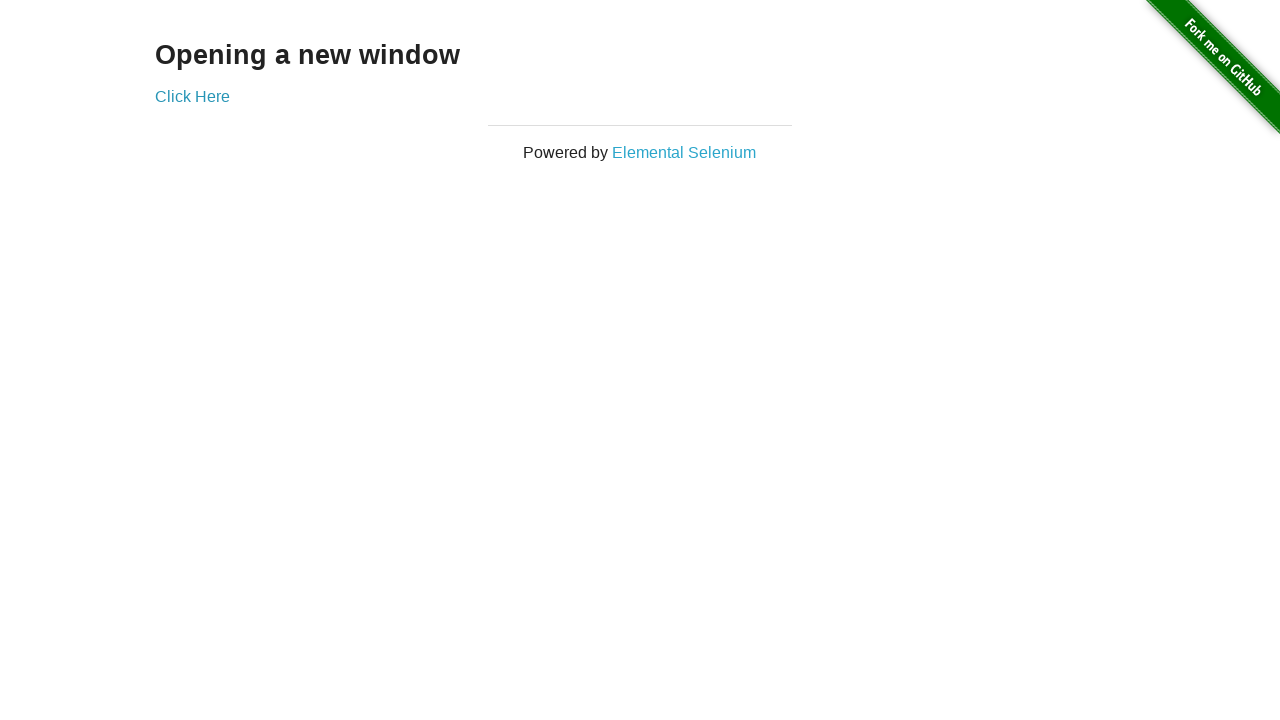